Tests various form elements on a practice automation page including radio buttons, dropdowns, and window switching functionality

Starting URL: https://rahulshettyacademy.com/AutomationPractice/

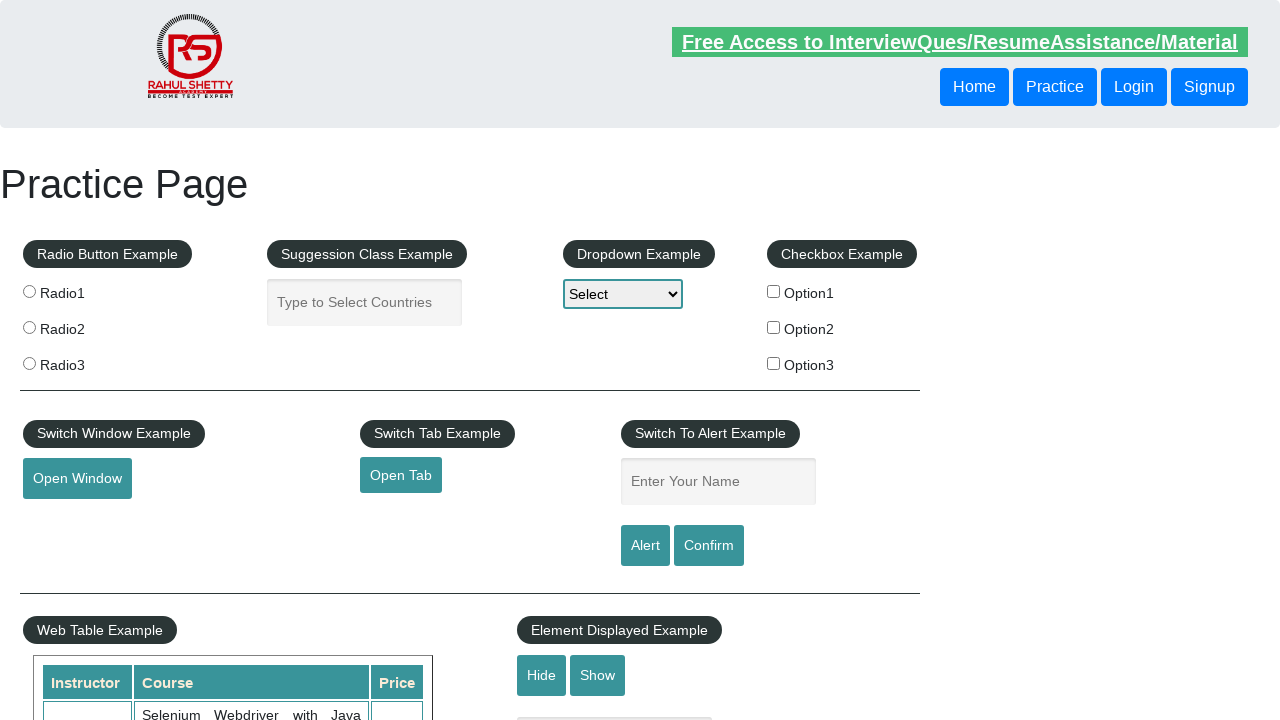

Clicked radio button option 3 at (29, 363) on input[value='radio3']
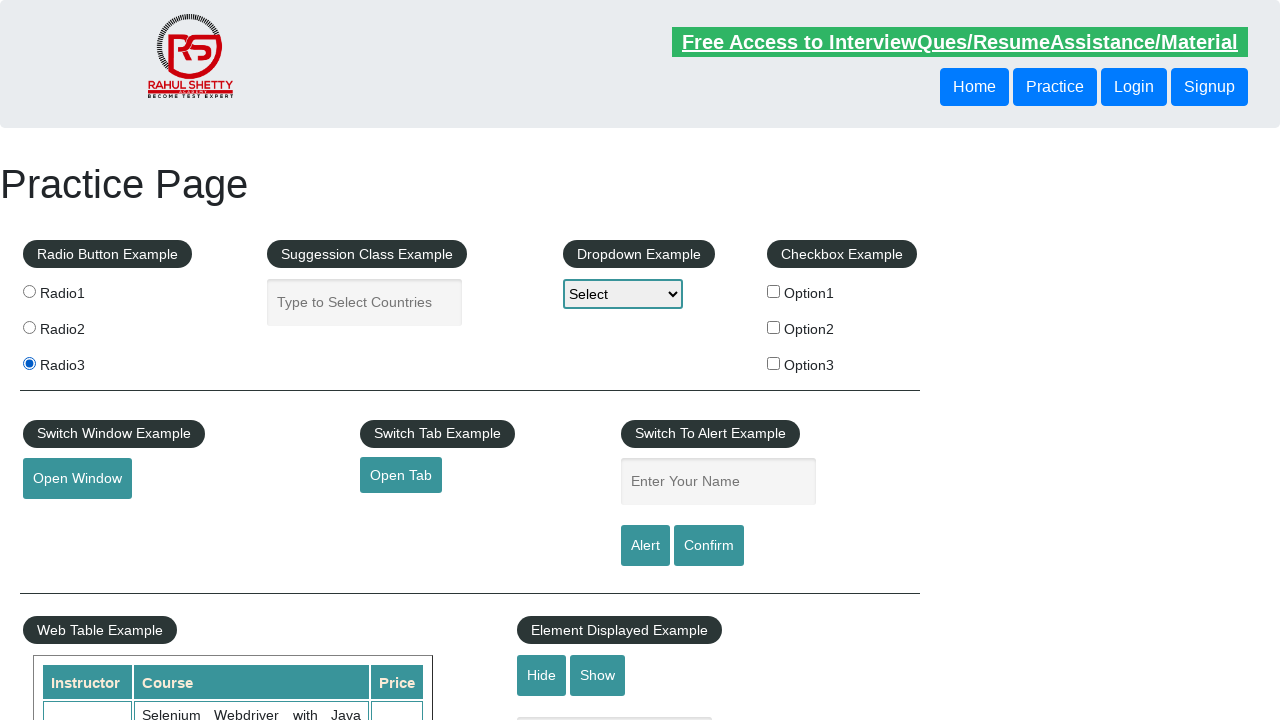

Selected Option3 from dropdown on select#dropdown-class-example
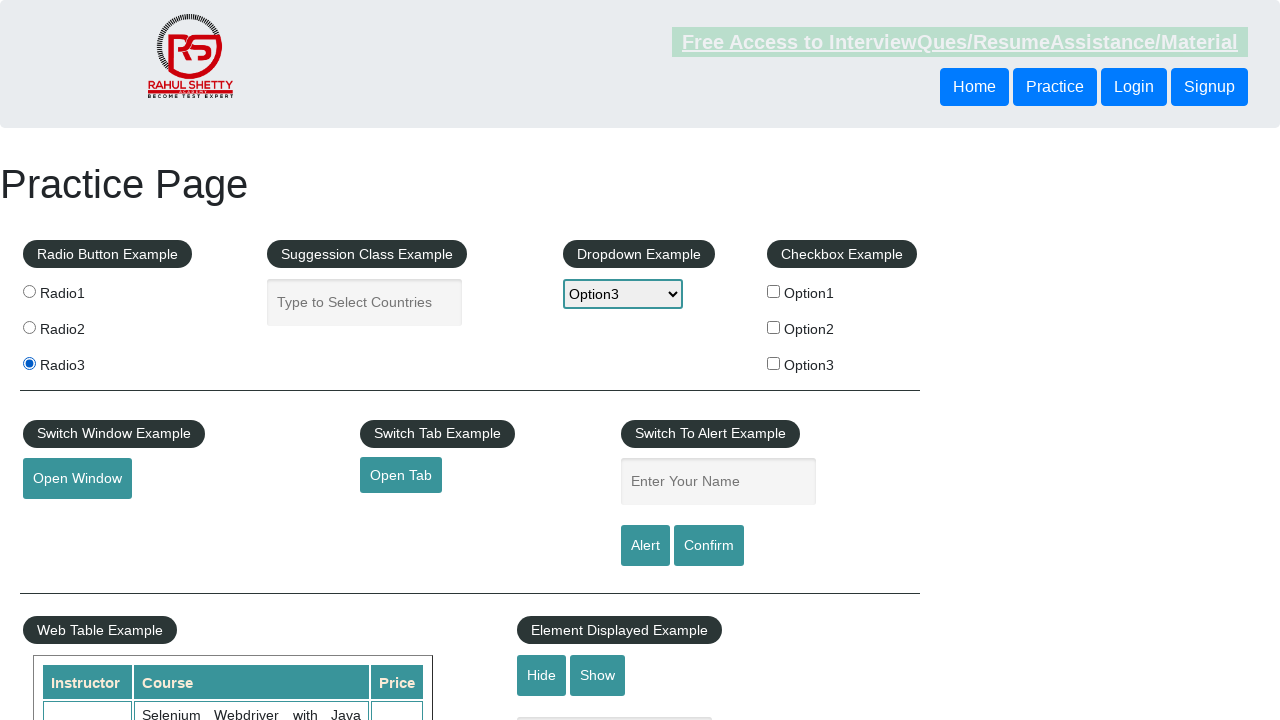

Clicked button to open new window at (77, 479) on button#openwindow
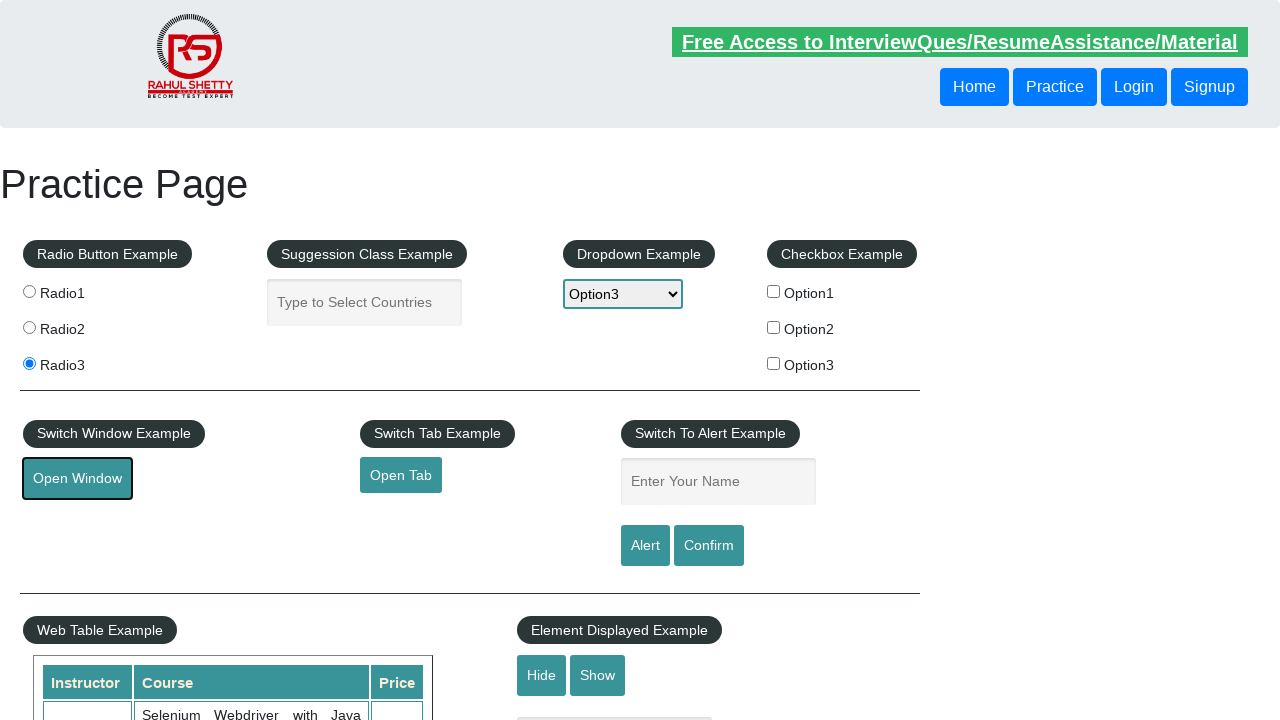

Switched to new window with title: QAClick Academy - A Testing Academy to Learn, Earn and Shine
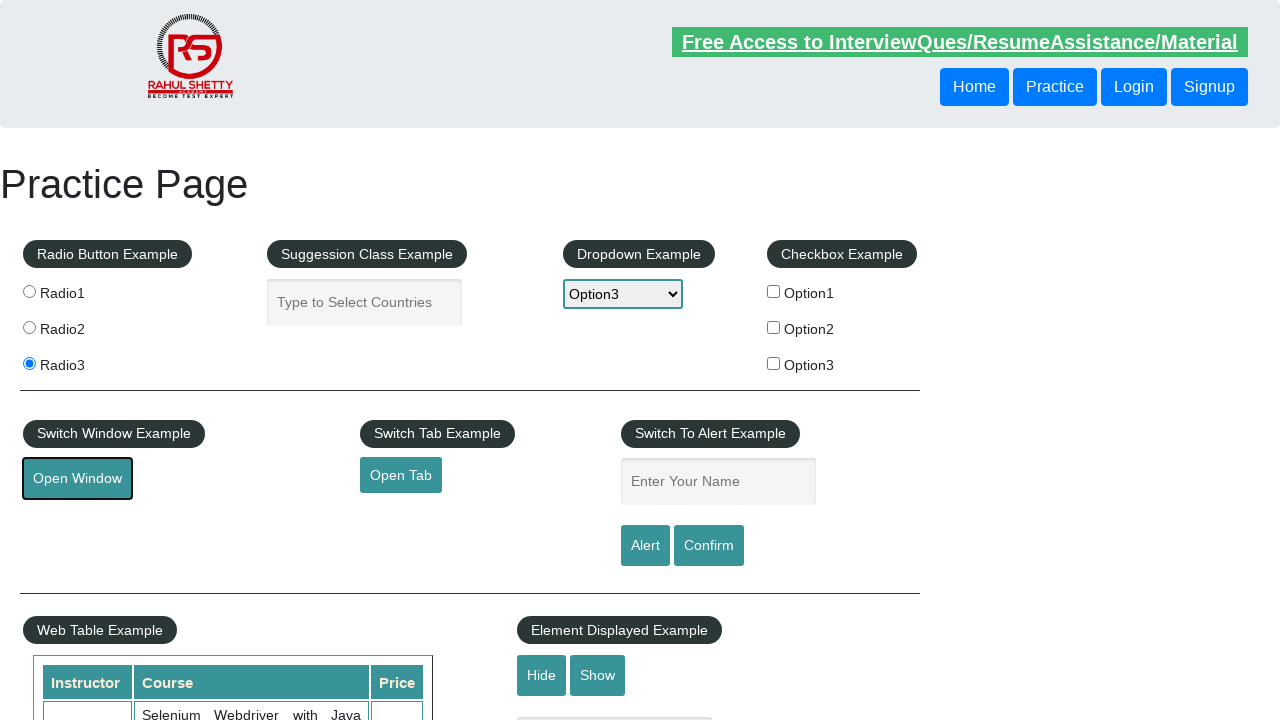

Closed the new window
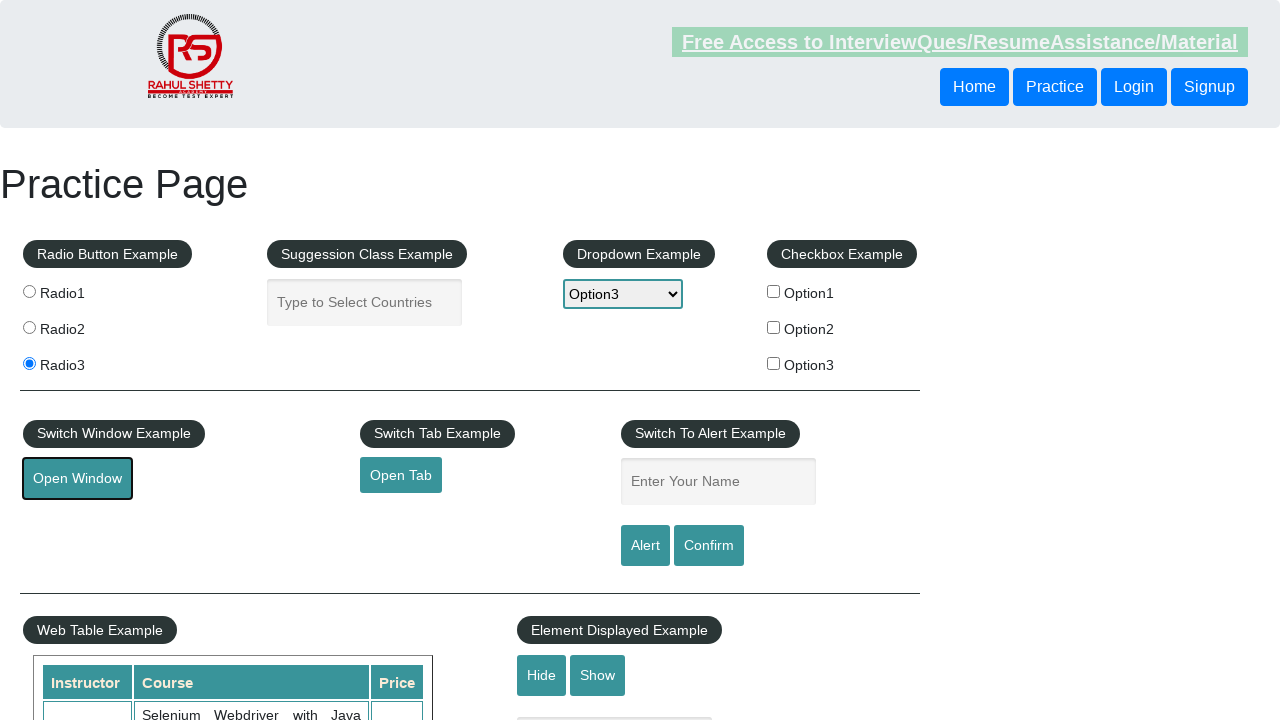

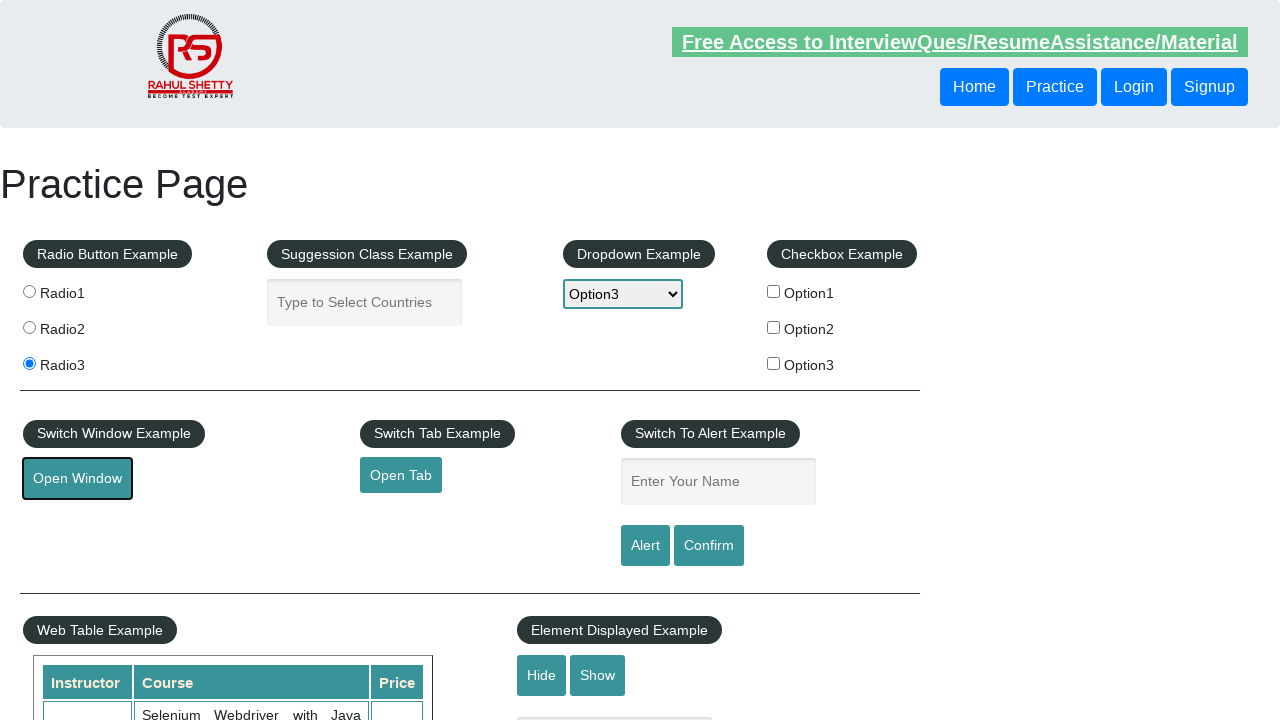